Tests viewing news articles filtered by "Reviews" topic by clicking the category dropdown and selecting the topic, then verifying the category appears in results

Starting URL: https://greenforest.com.ua/

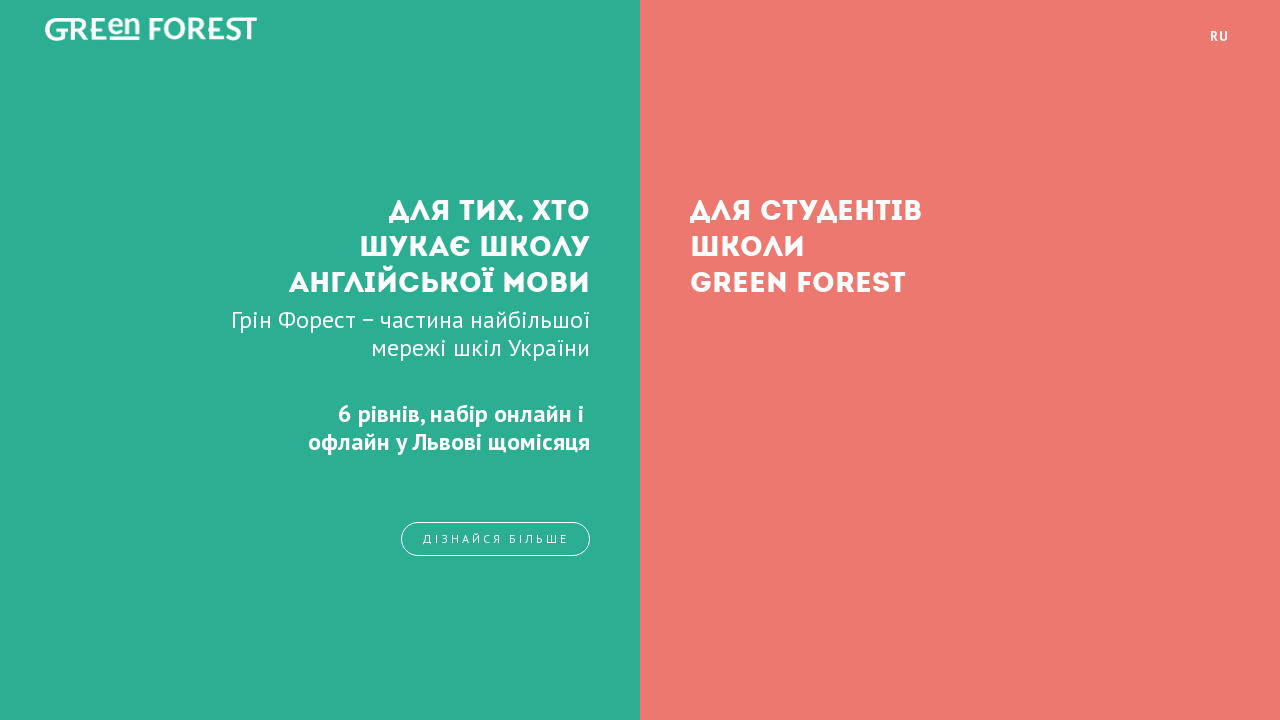

Clicked on the right section link at (960, 360) on .right a
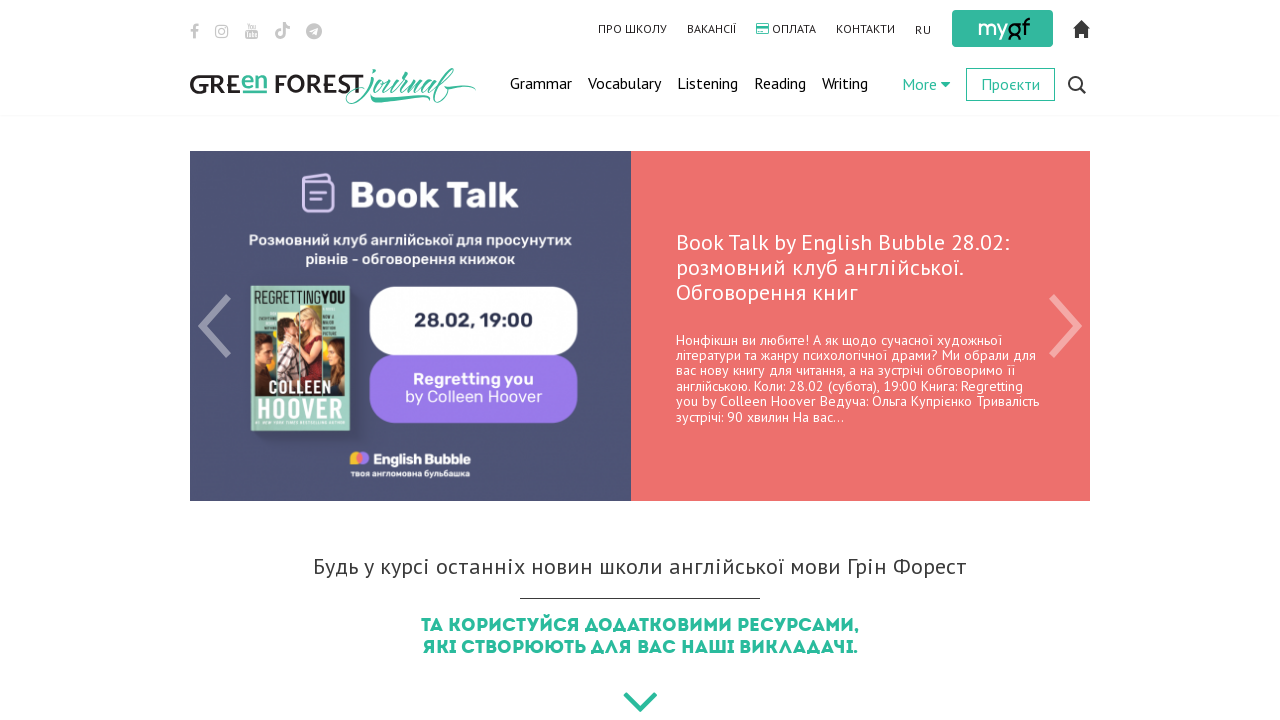

Waited 1000ms for page to load
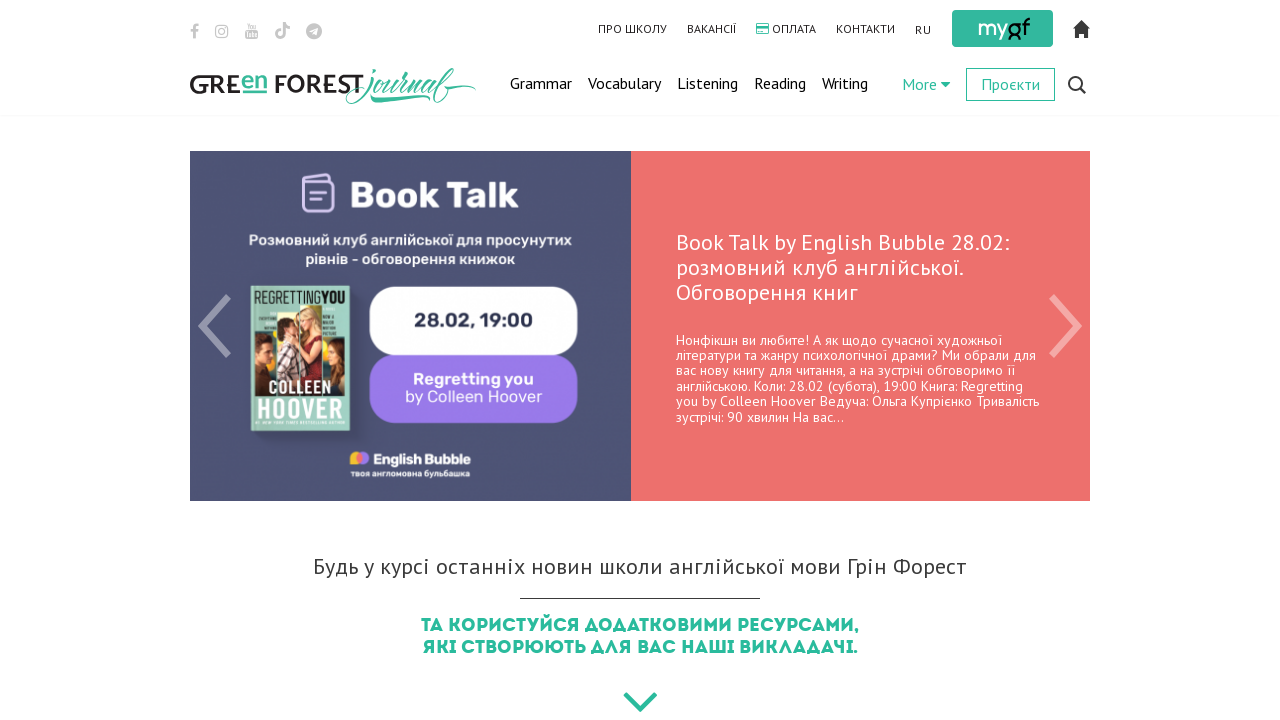

Clicked the dropdown caret to open categories at (946, 84) on .fa-caret-down
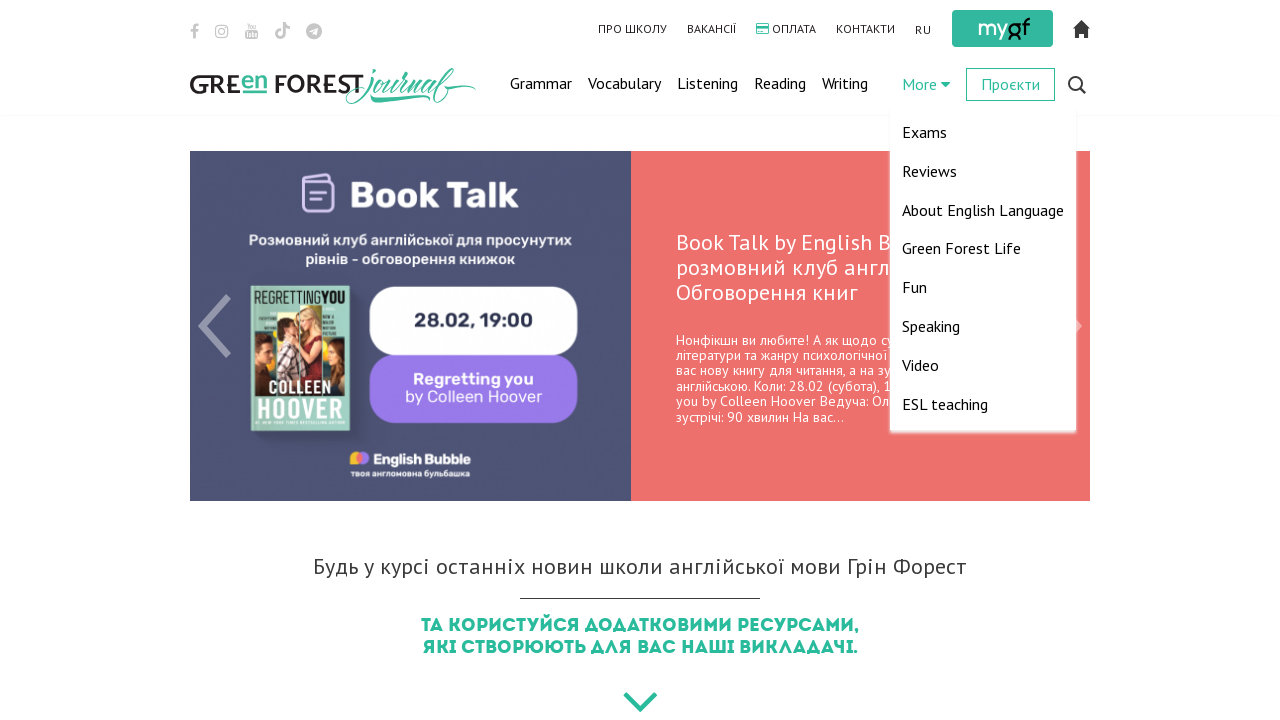

Waited 1000ms for dropdown to open
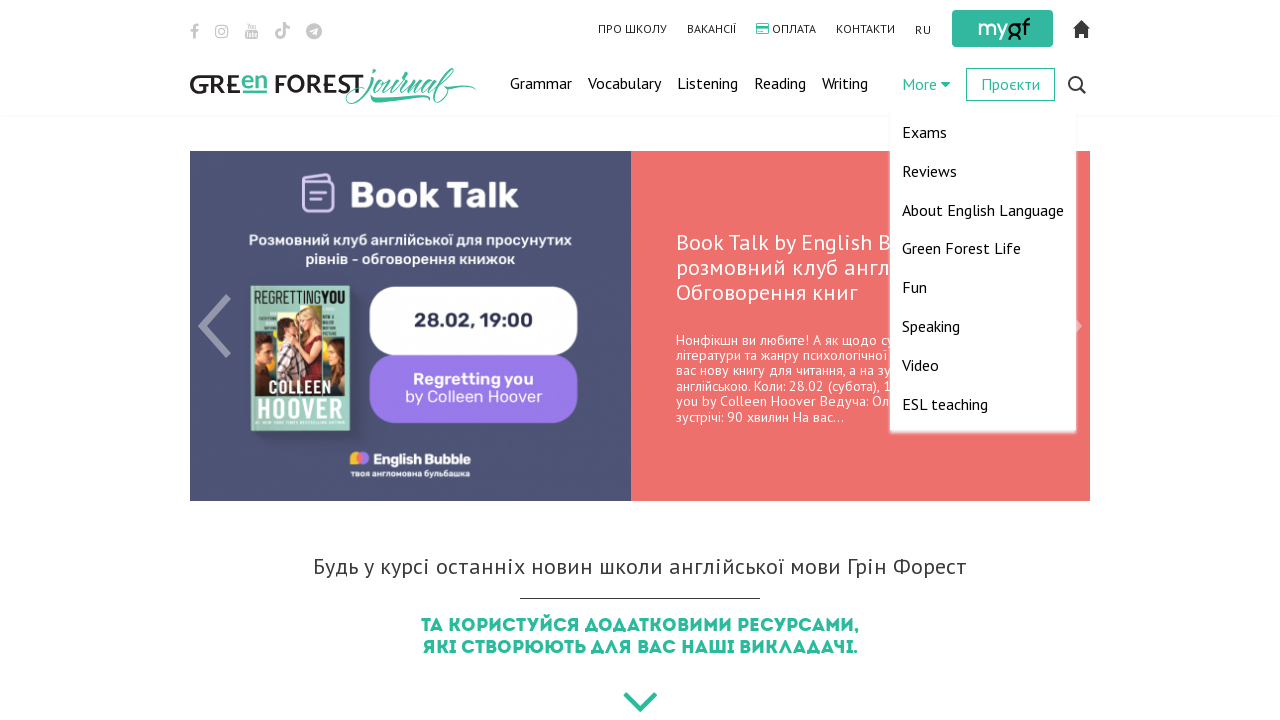

Clicked on the Reviews topic link at (930, 171) on xpath=//ul[@class='categories']//a[text()='Reviews']
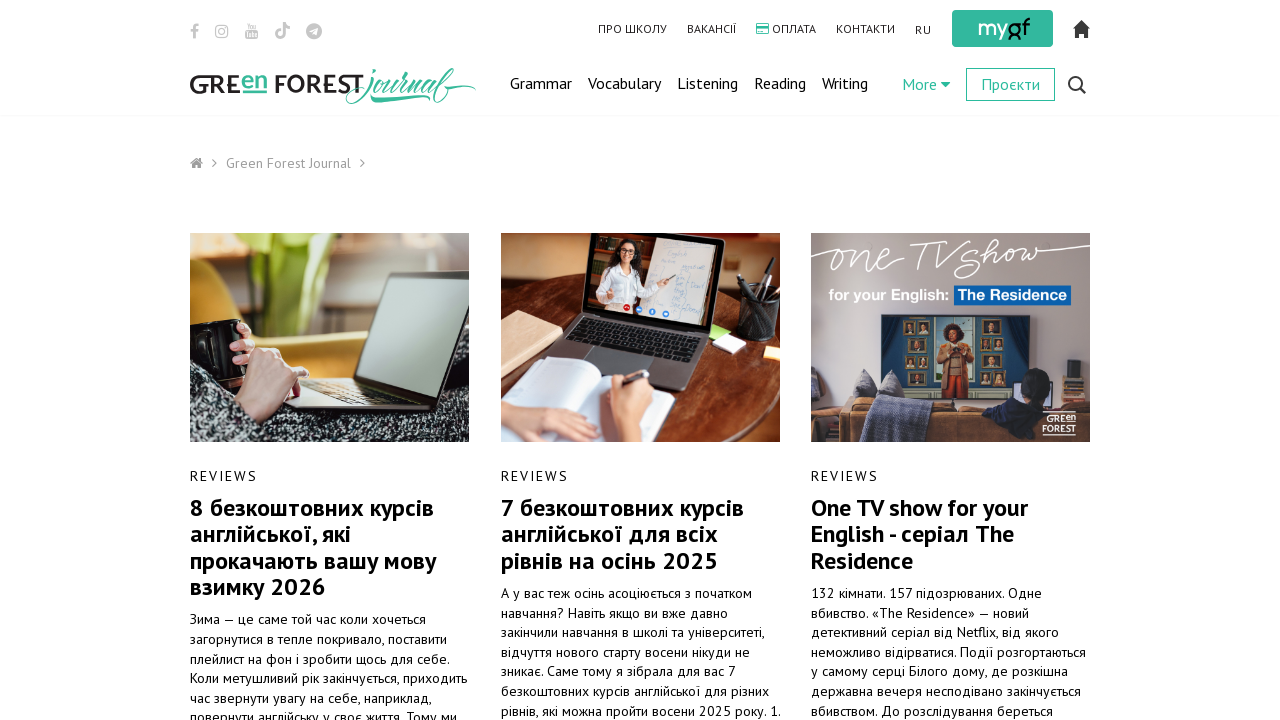

Articles filtered by Reviews topic loaded successfully
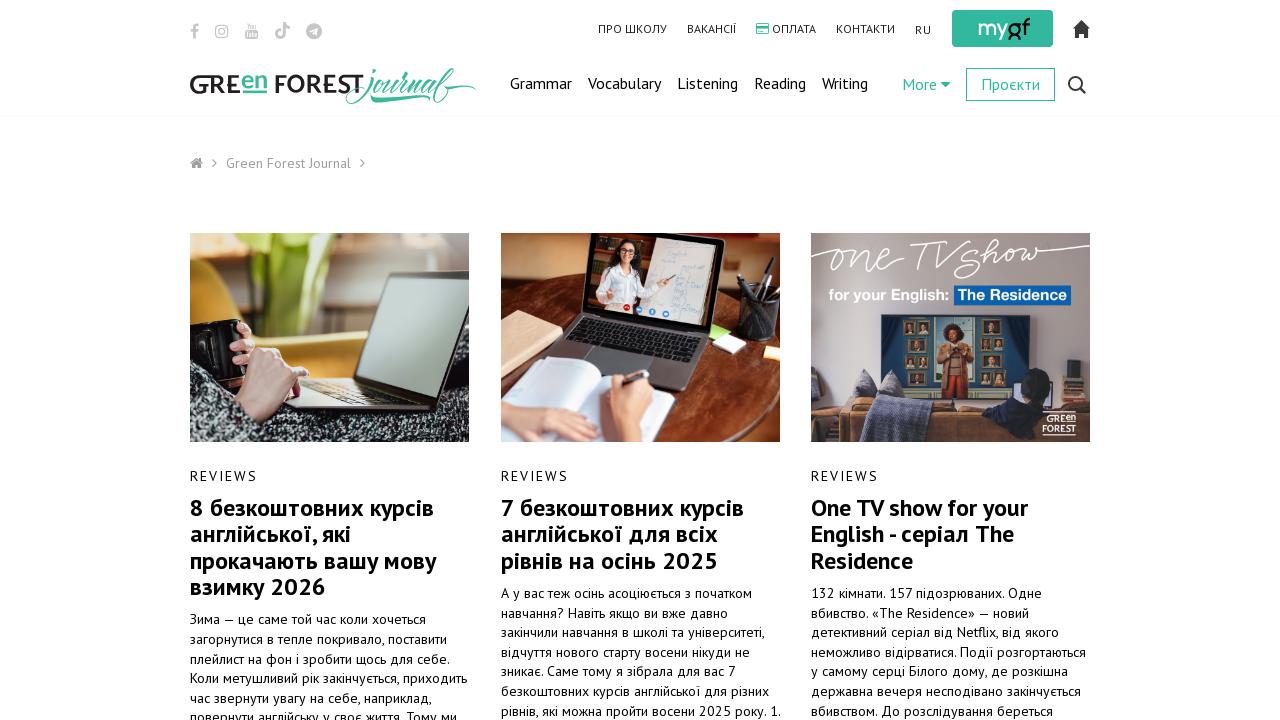

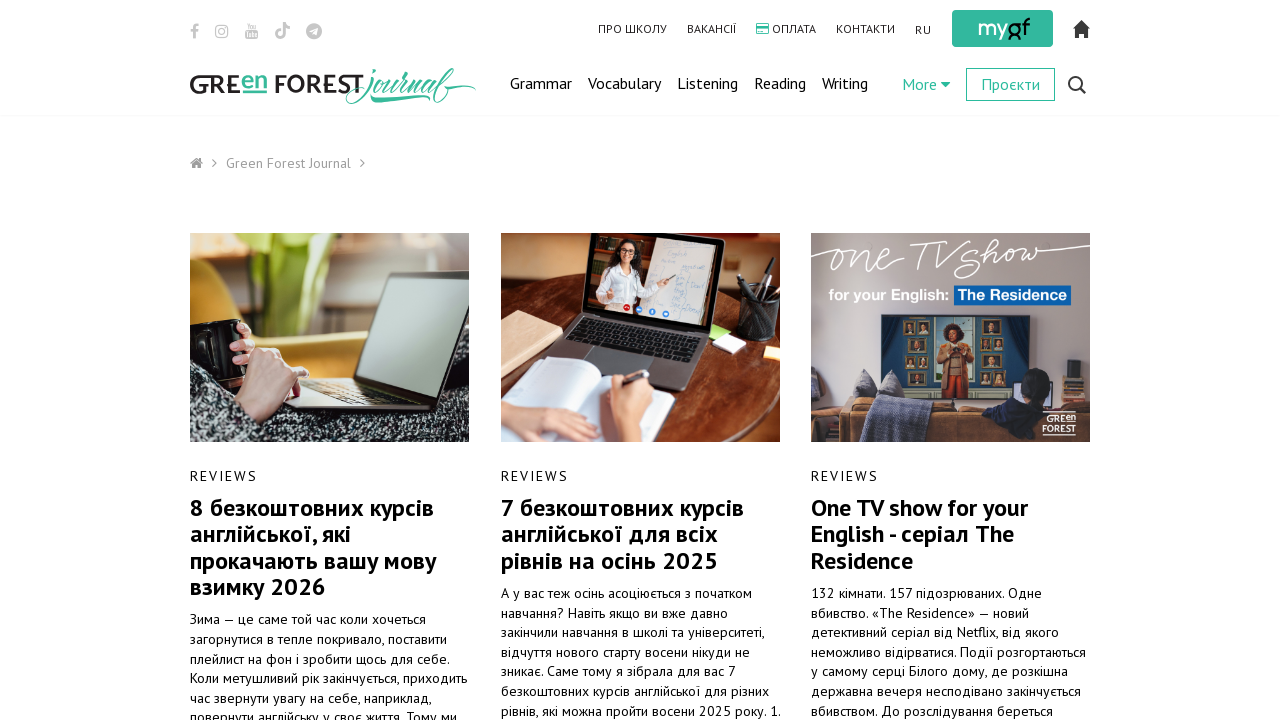